Tests drag and drop functionality on jQuery UI demo page by dragging an element and dropping it onto a target area

Starting URL: http://jqueryui.com/droppable/

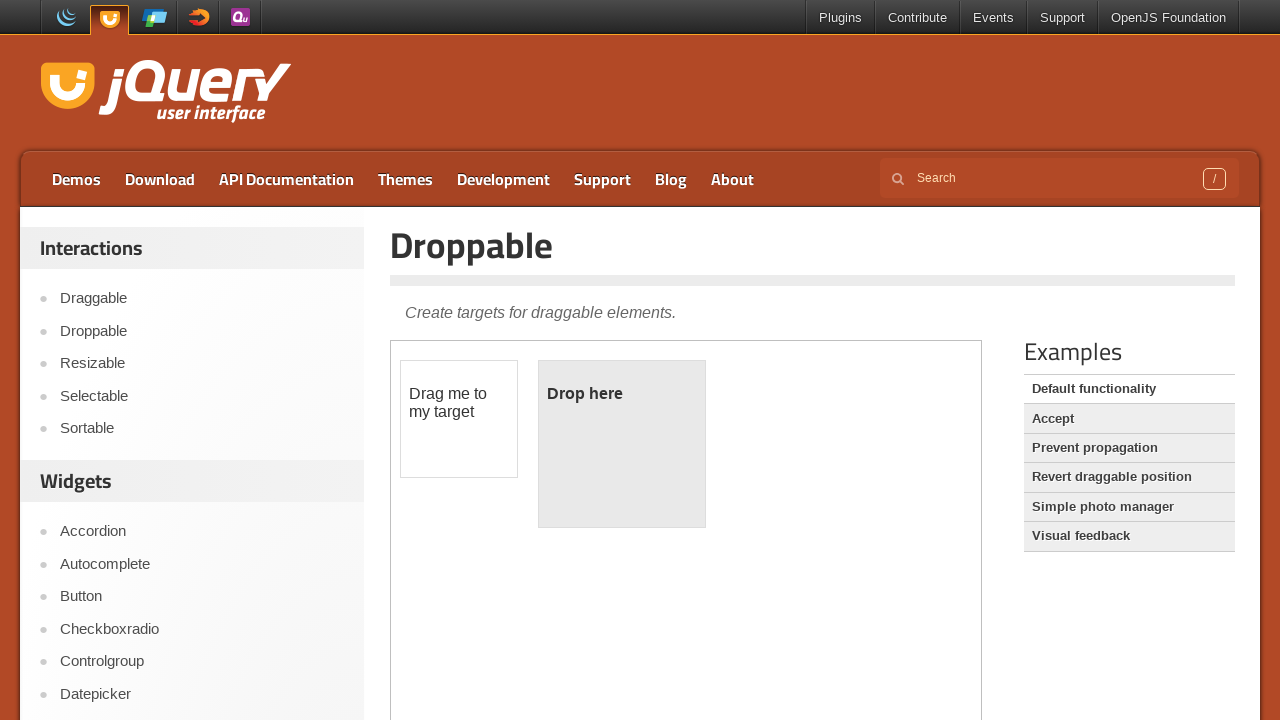

Navigated to jQuery UI droppable demo page
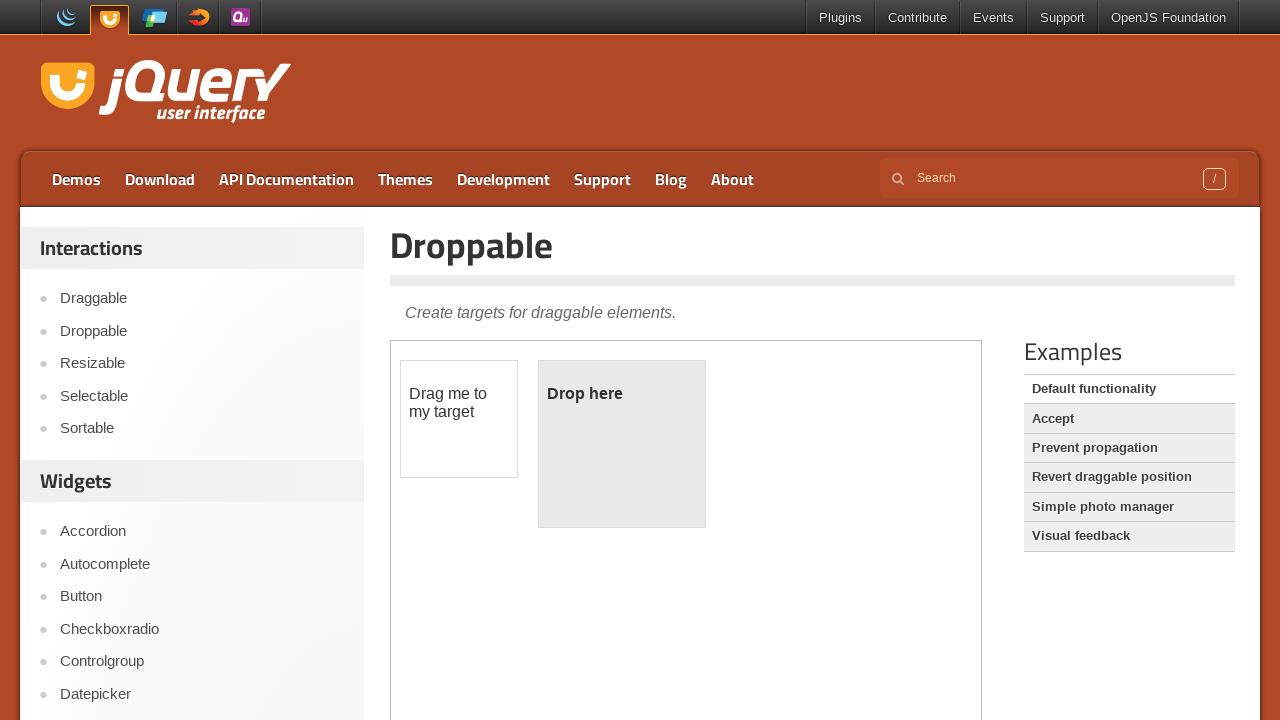

Located the demo iframe
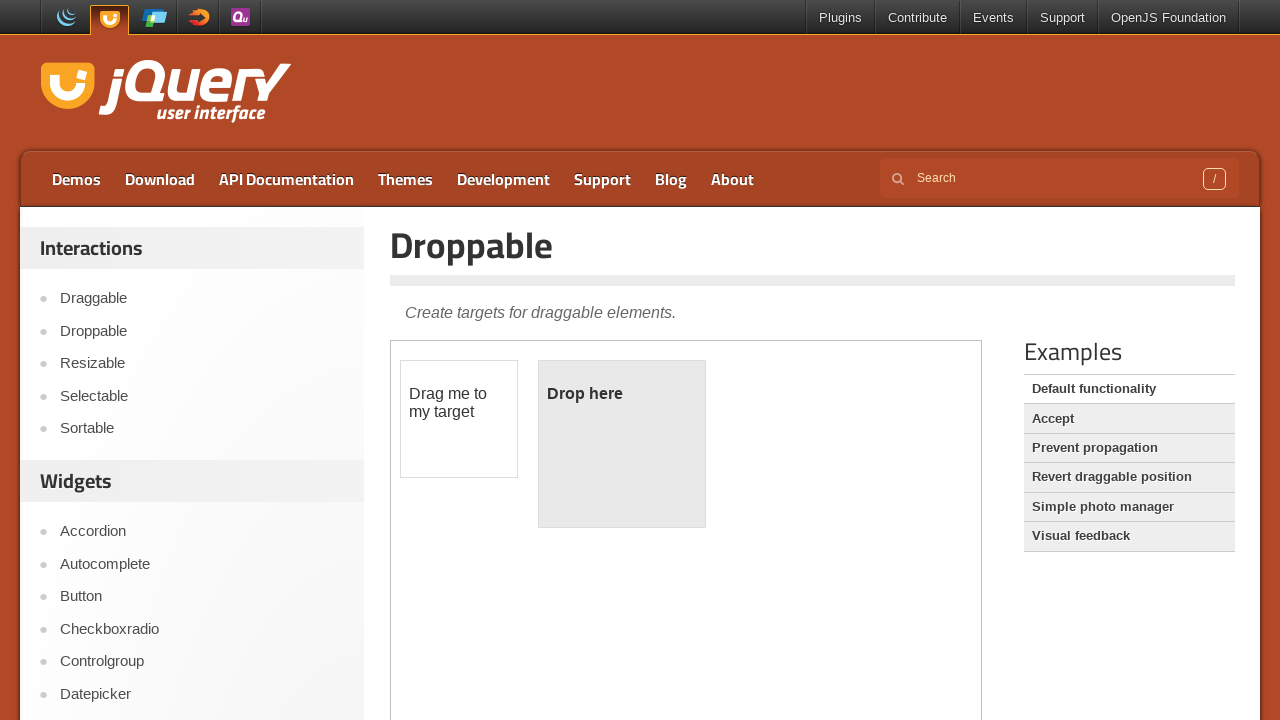

Located the draggable element
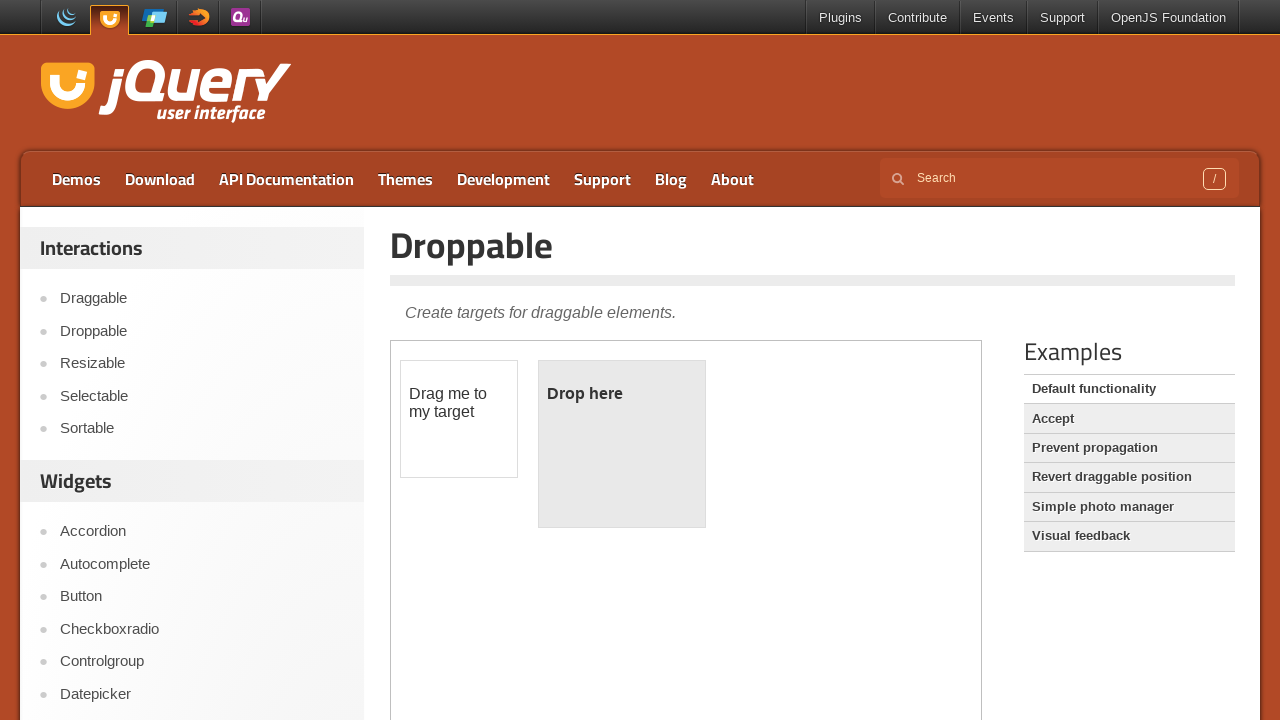

Located the droppable target element
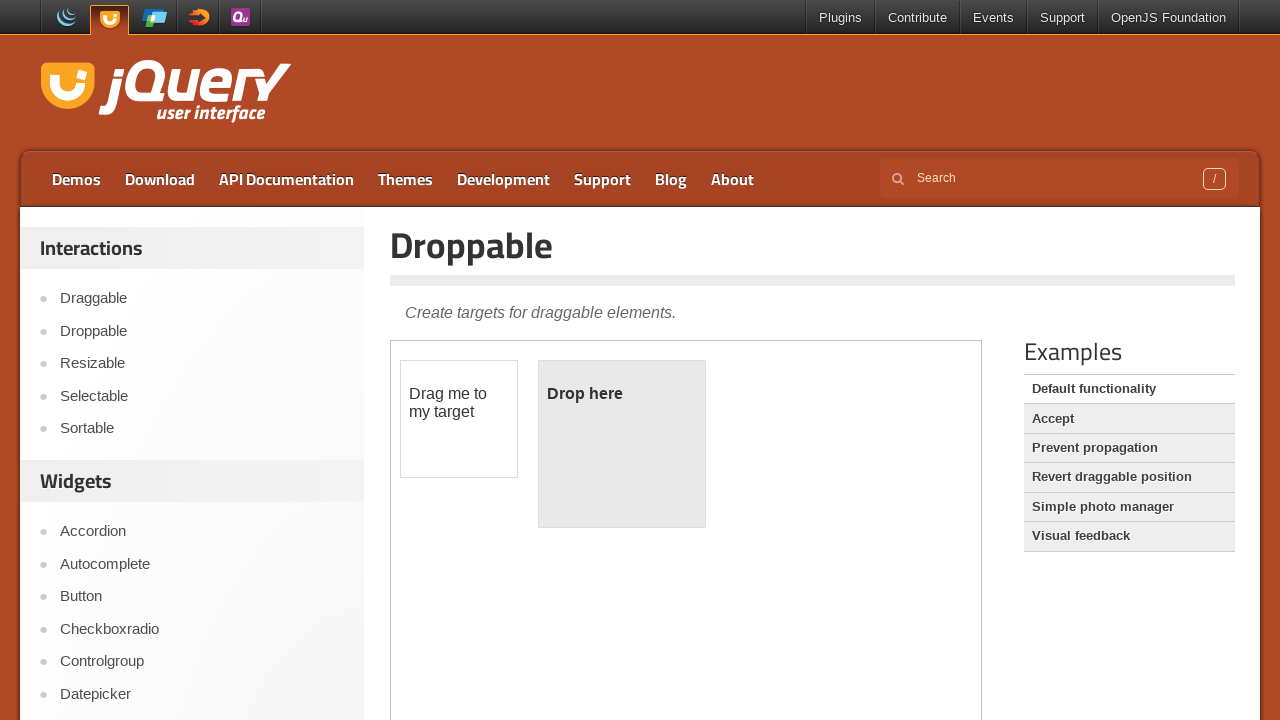

Dragged the draggable element and dropped it onto the droppable target at (622, 444)
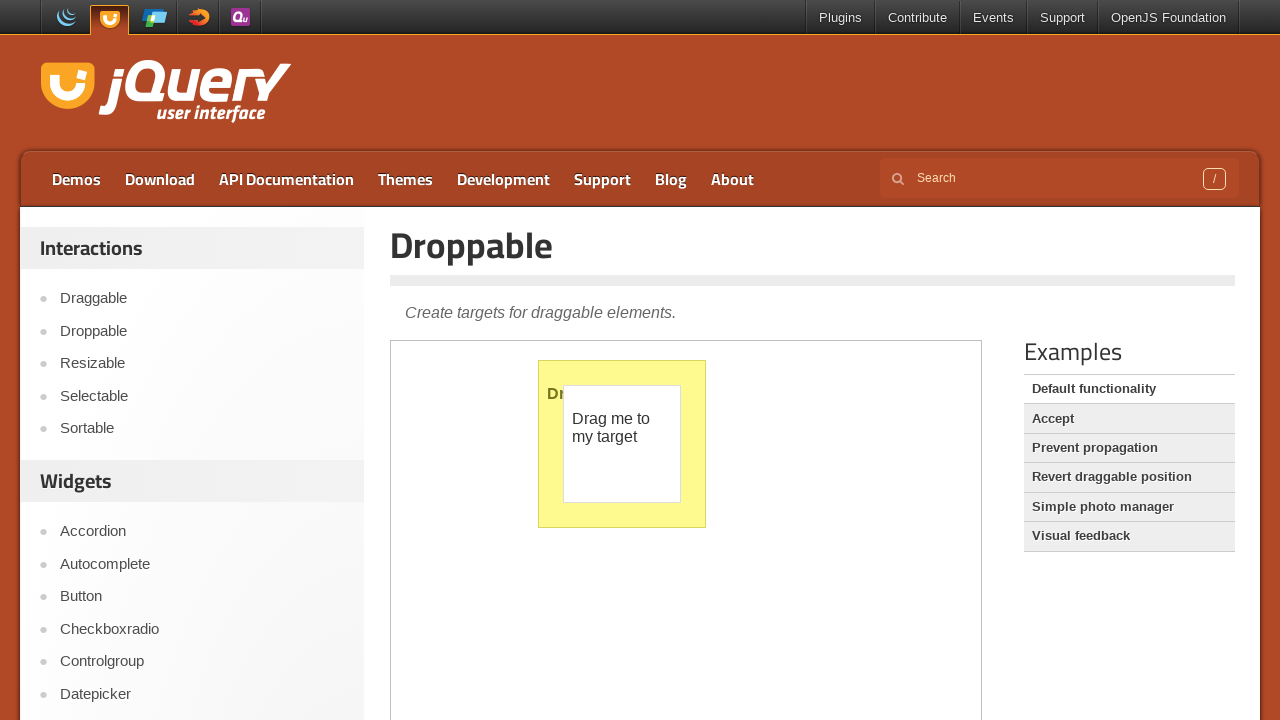

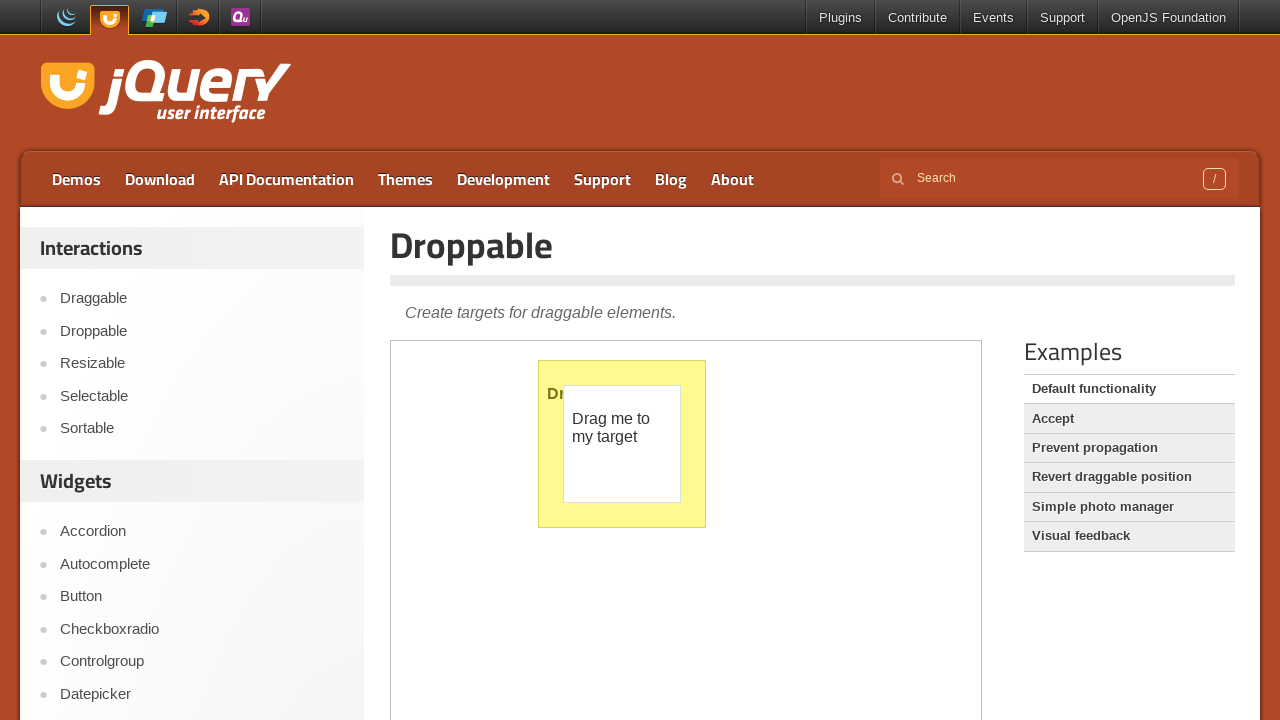